Tests drag and drop functionality on DemoQA by dragging a draggable element and dropping it onto a droppable target area.

Starting URL: https://demoqa.com/droppable/

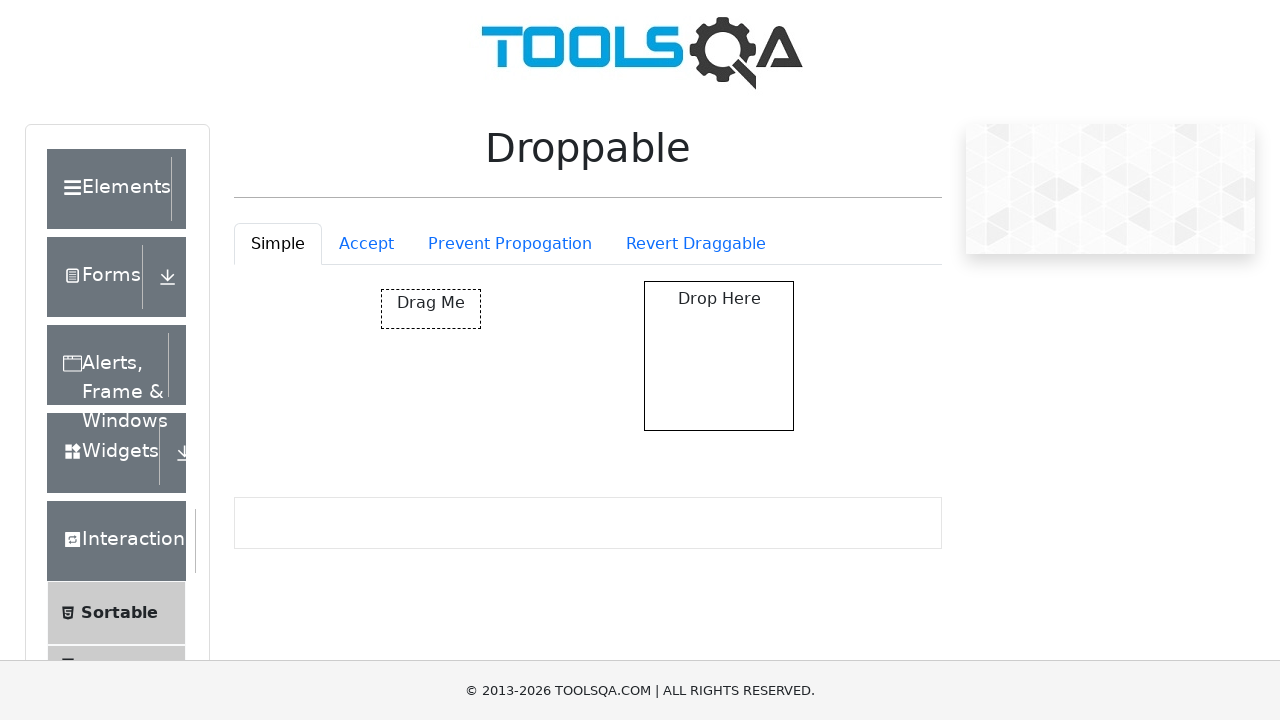

Waited for drag and drop container to be visible
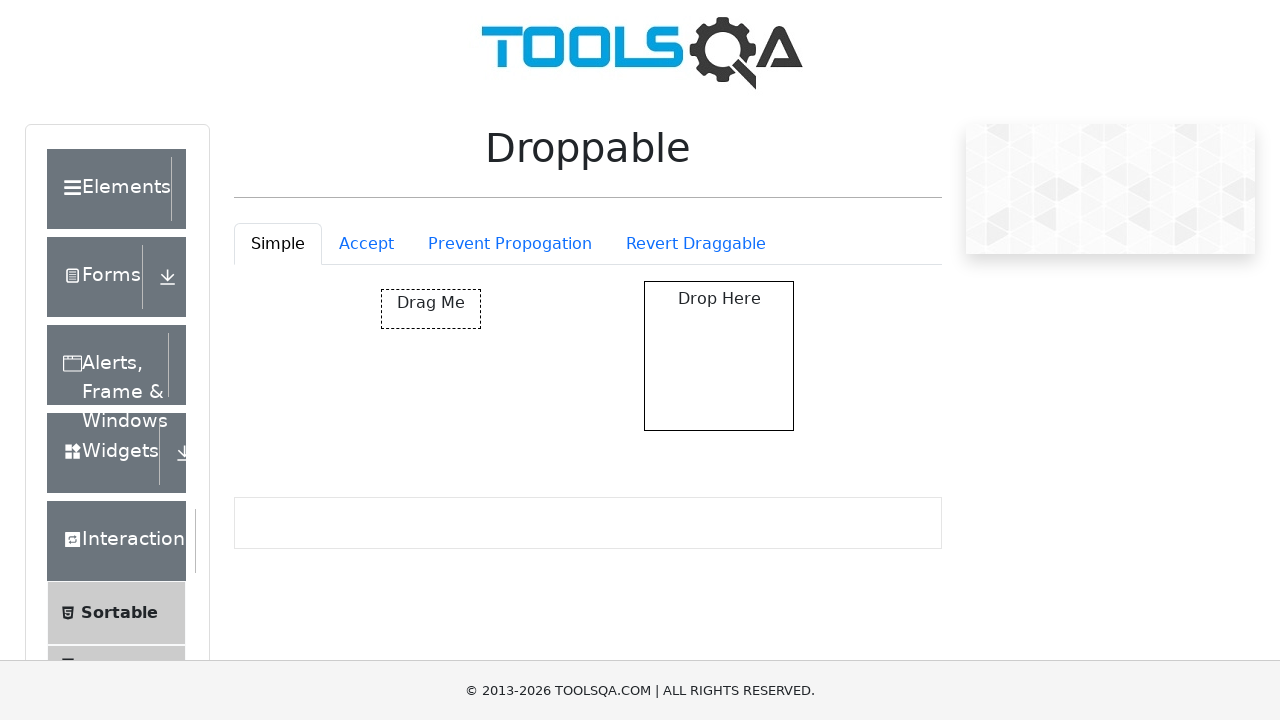

Located draggable element
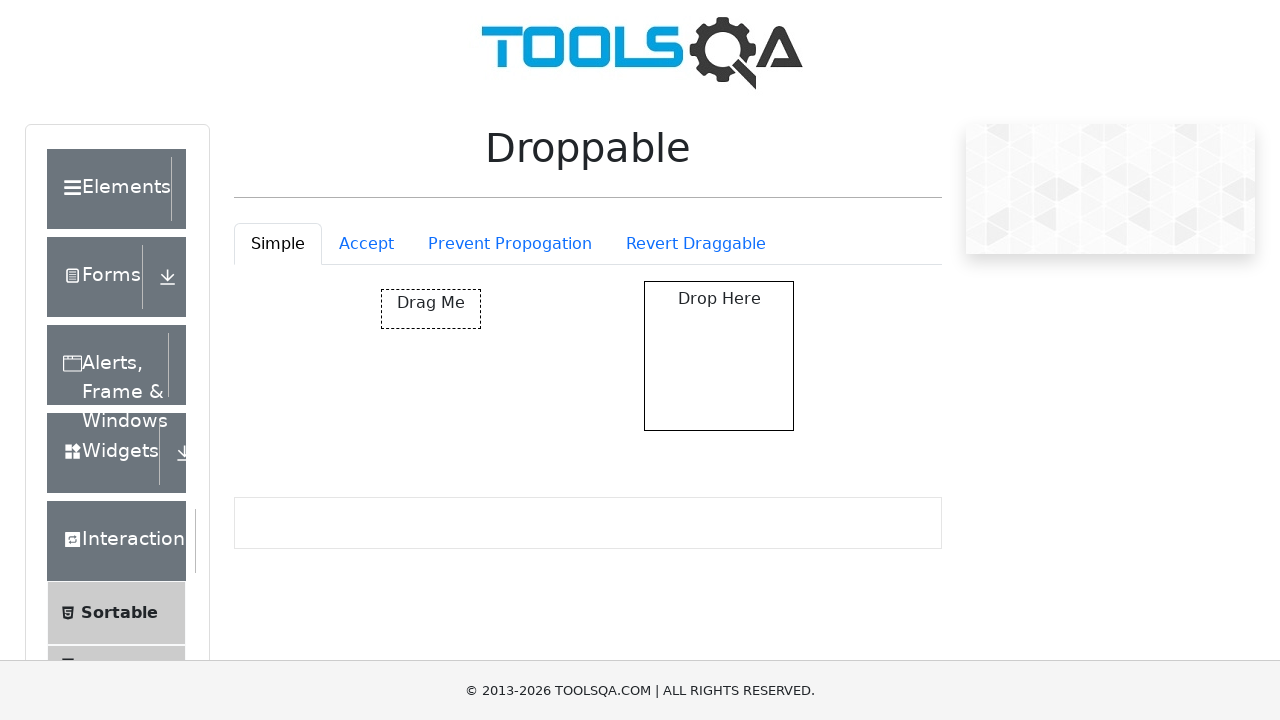

Located droppable target element
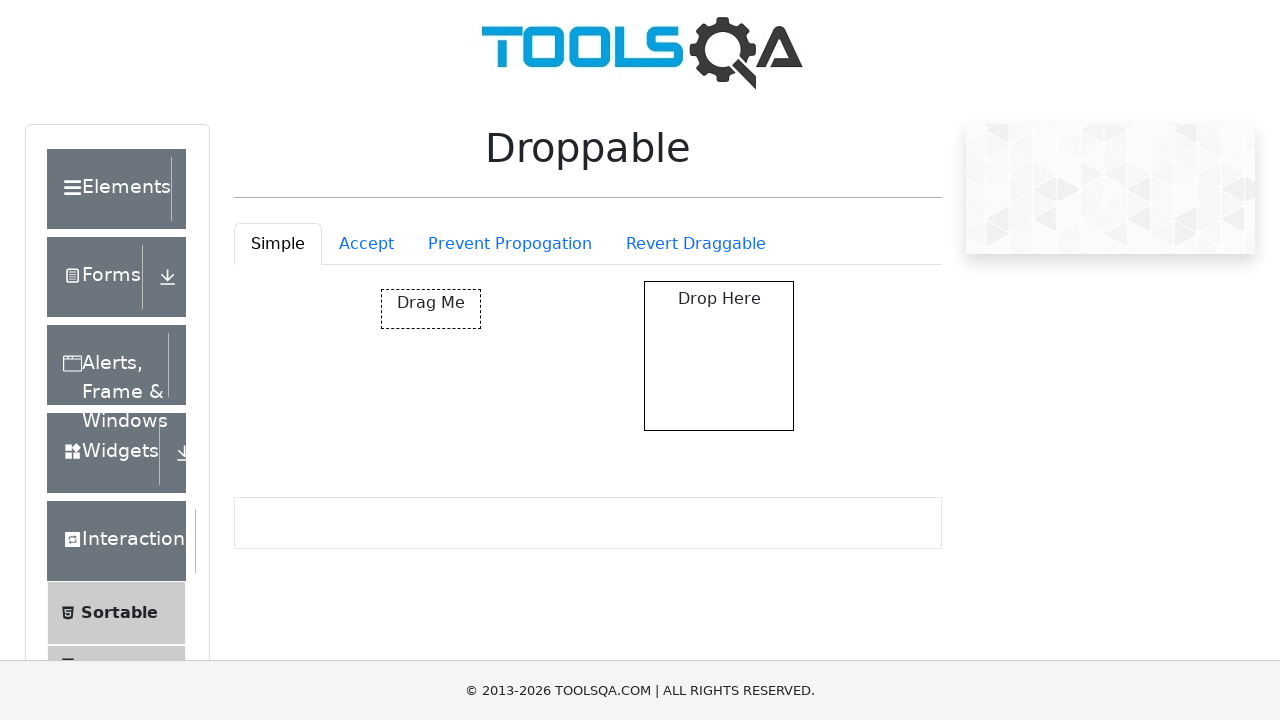

Dragged and dropped draggable element onto droppable target at (719, 356)
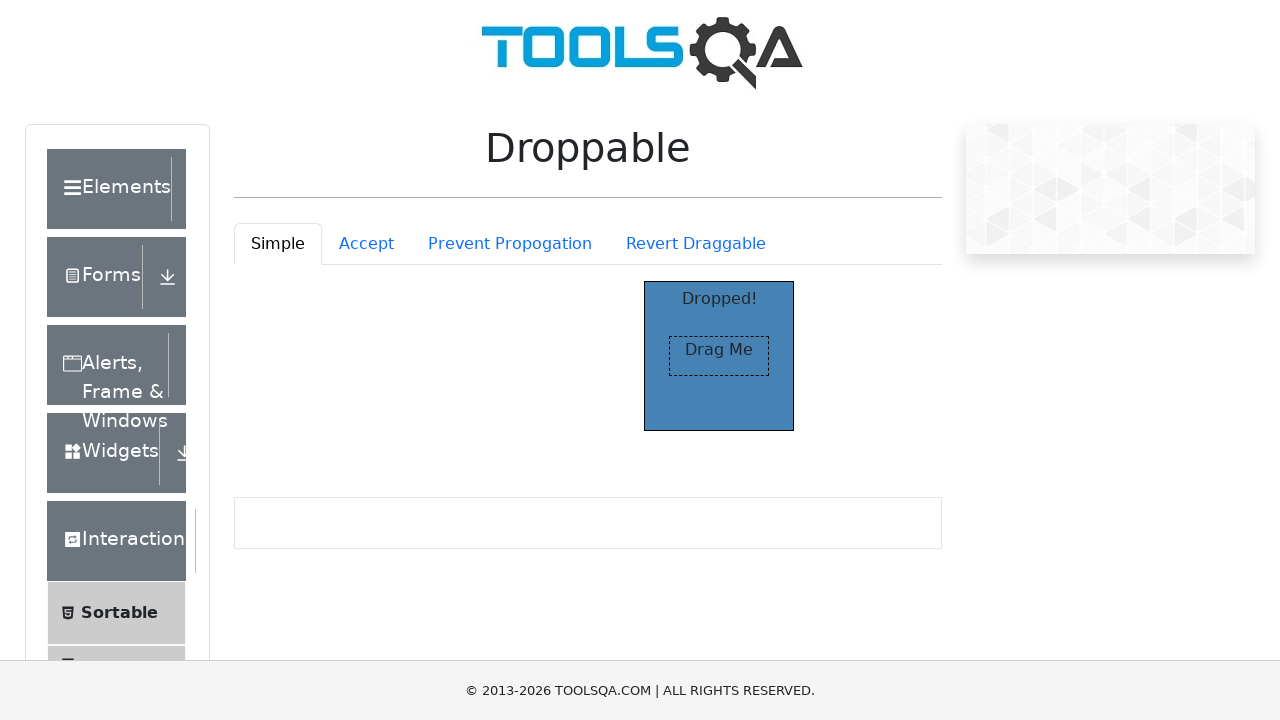

Verified drop was successful - droppable element now shows 'Dropped!' text
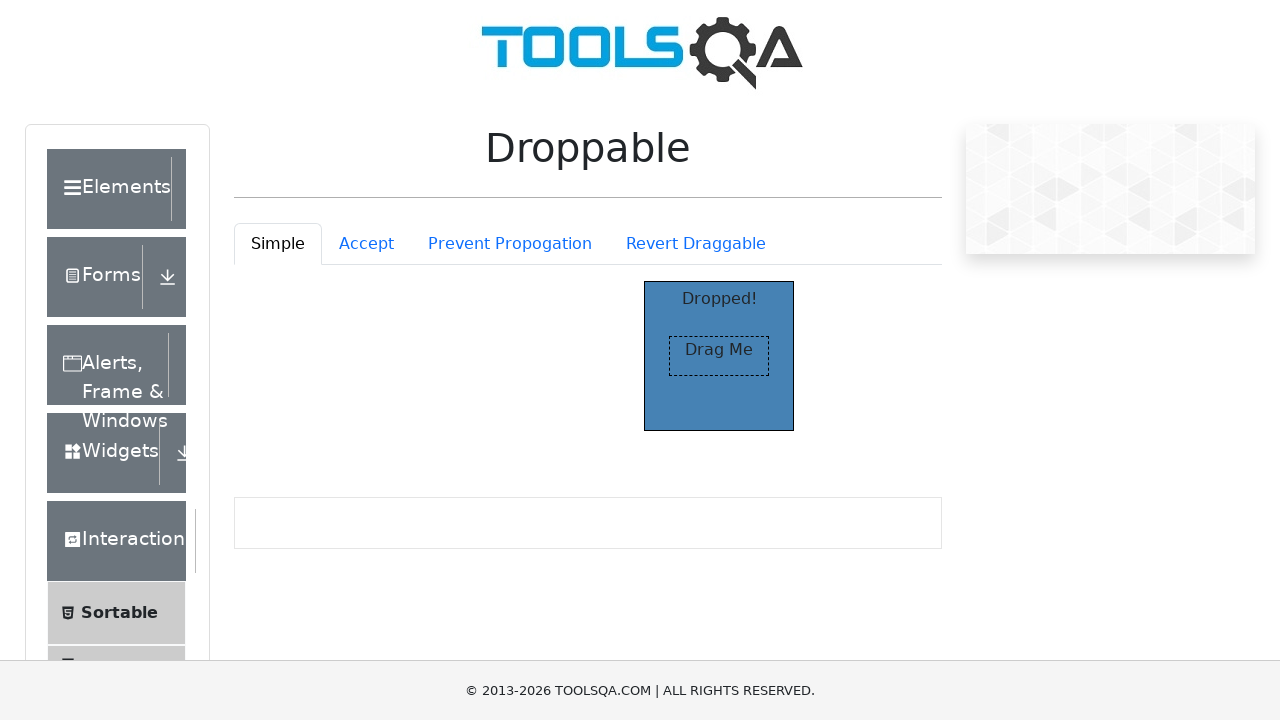

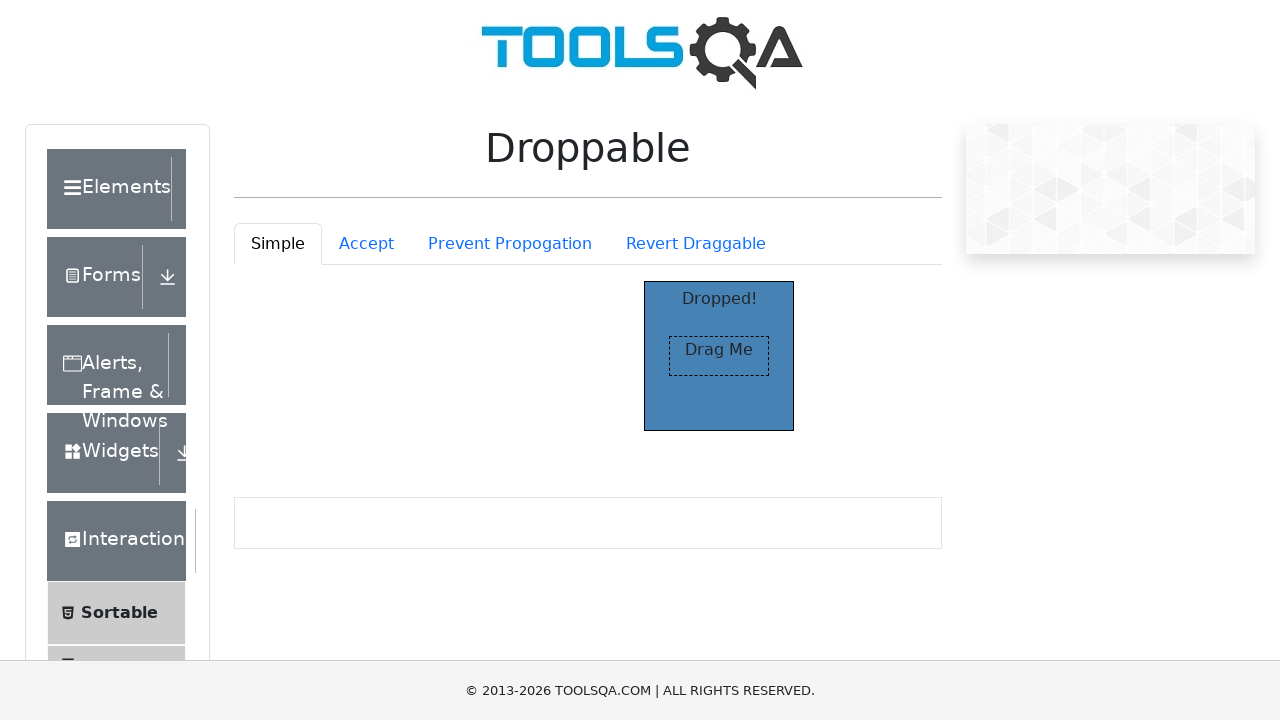